Navigates to the RedBus travel booking website homepage and waits for the page to load.

Starting URL: https://www.redbus.in/

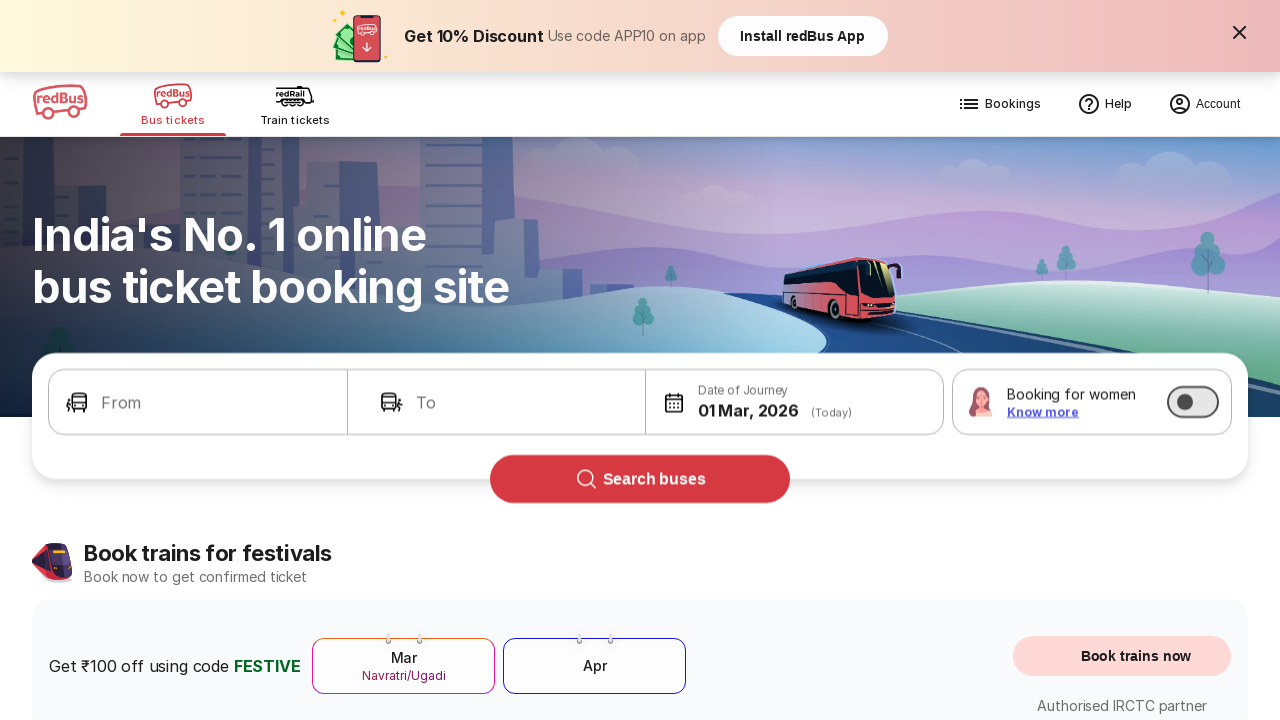

Page DOM content loaded
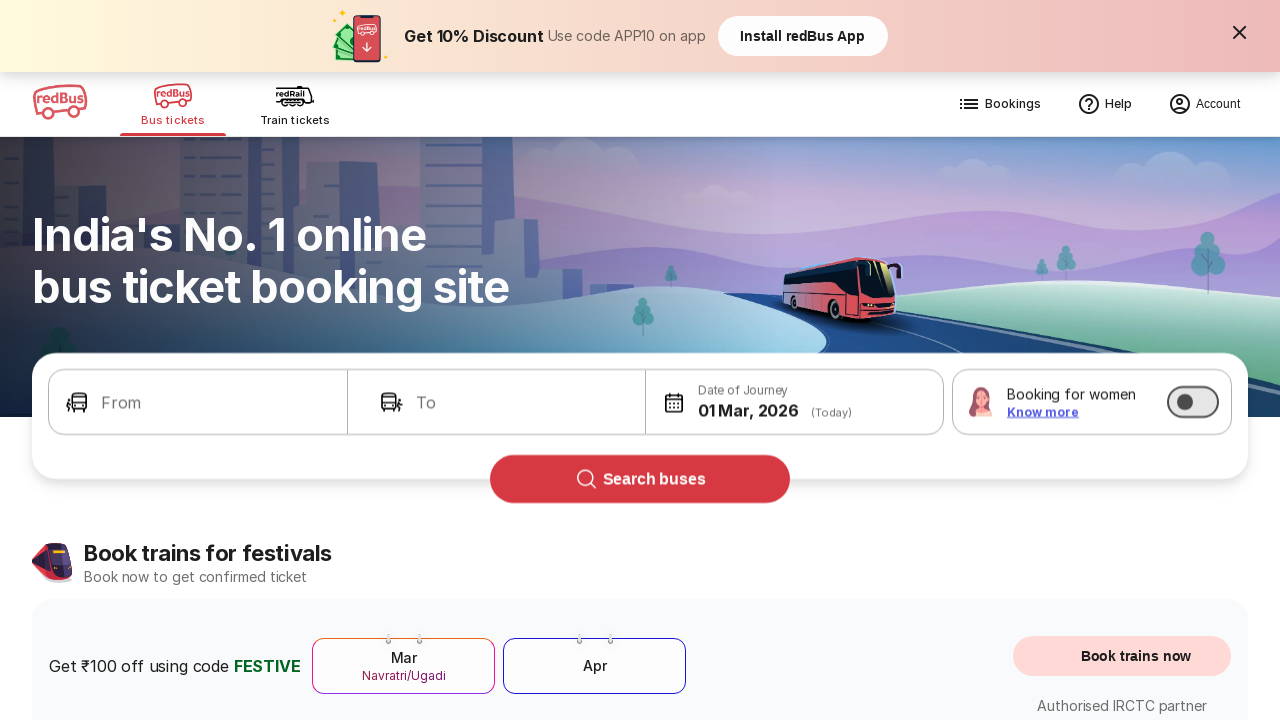

Body element found - RedBus homepage loaded
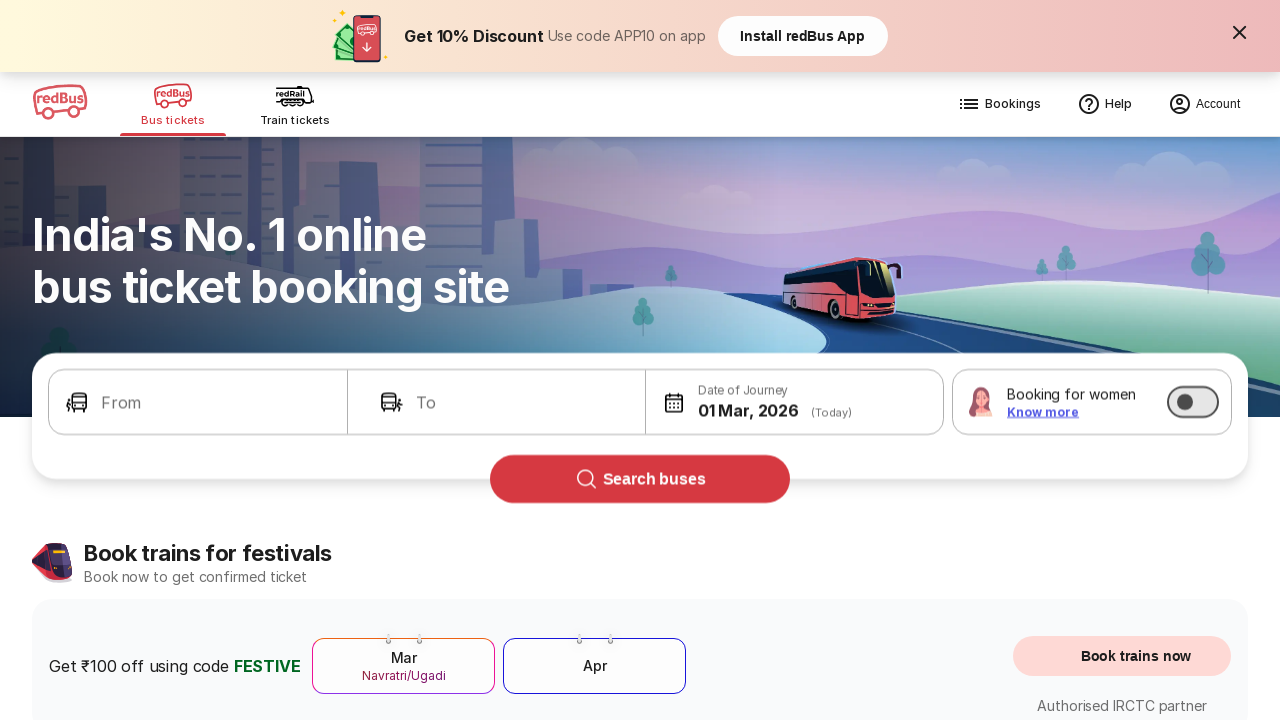

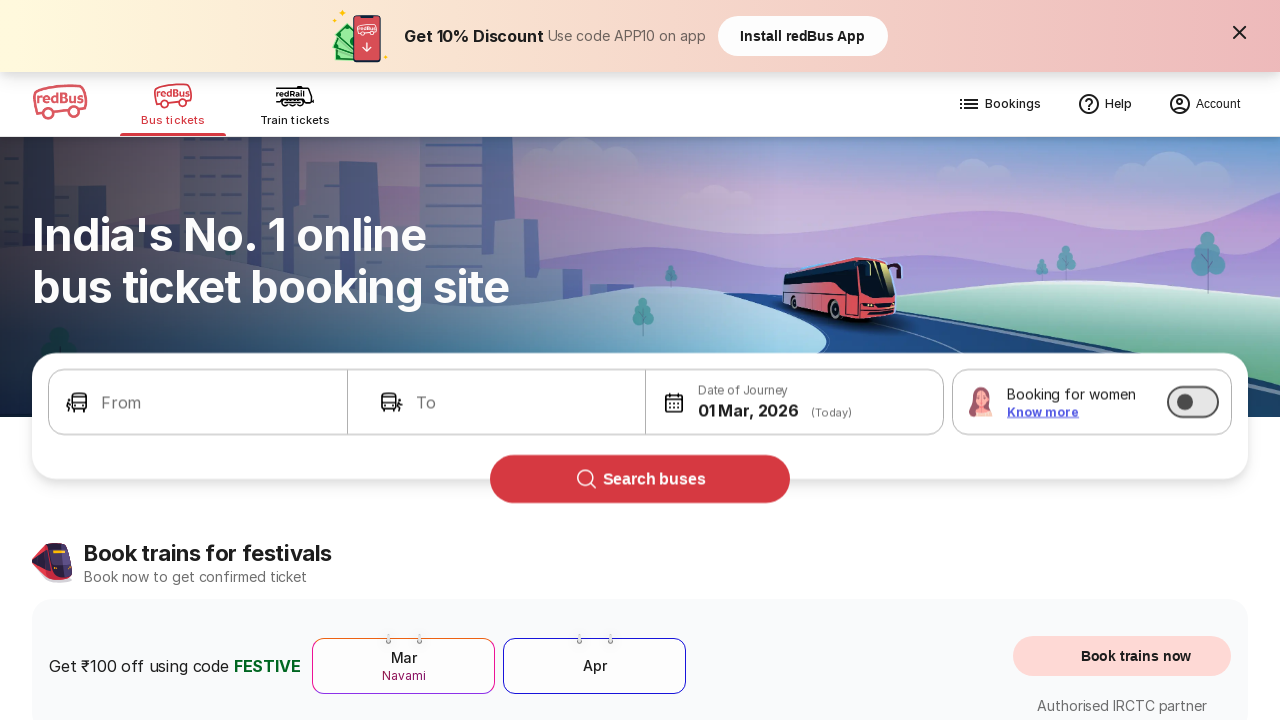